Simple test that navigates to Python.org and verifies that "Python" appears in the page title

Starting URL: http://www.python.org

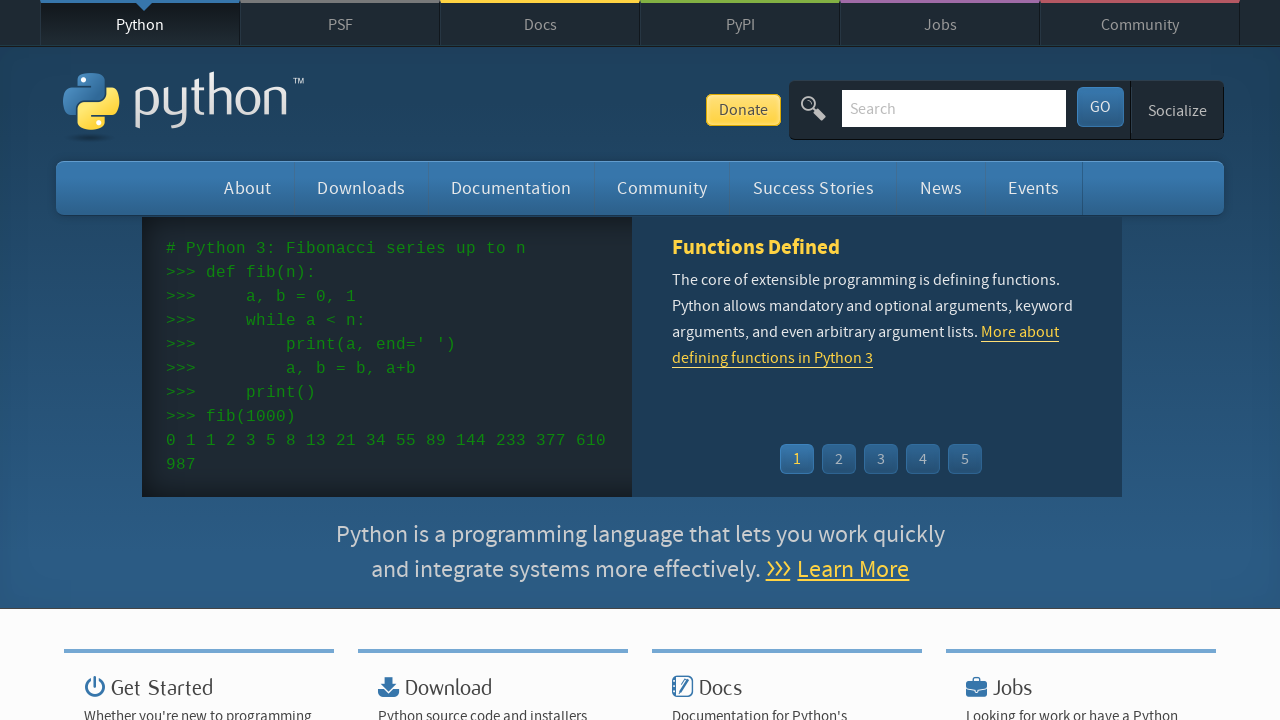

Navigated to http://www.python.org
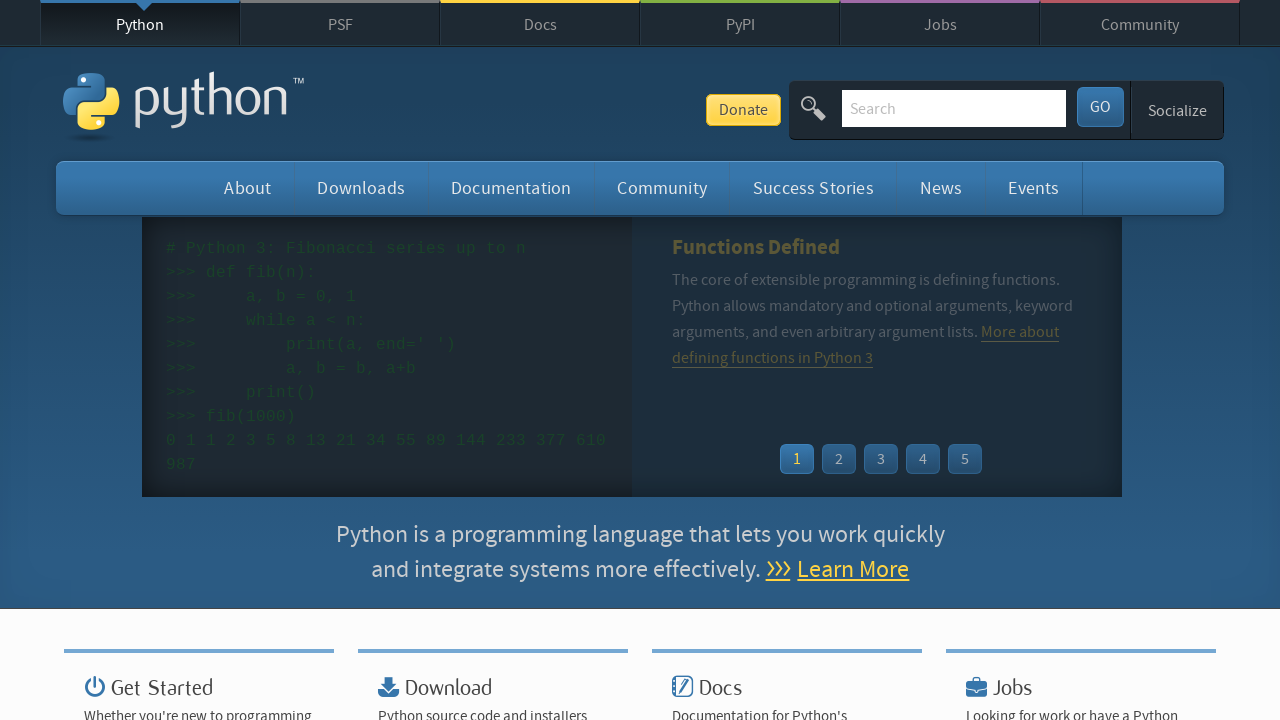

Verified that 'Python' appears in the page title
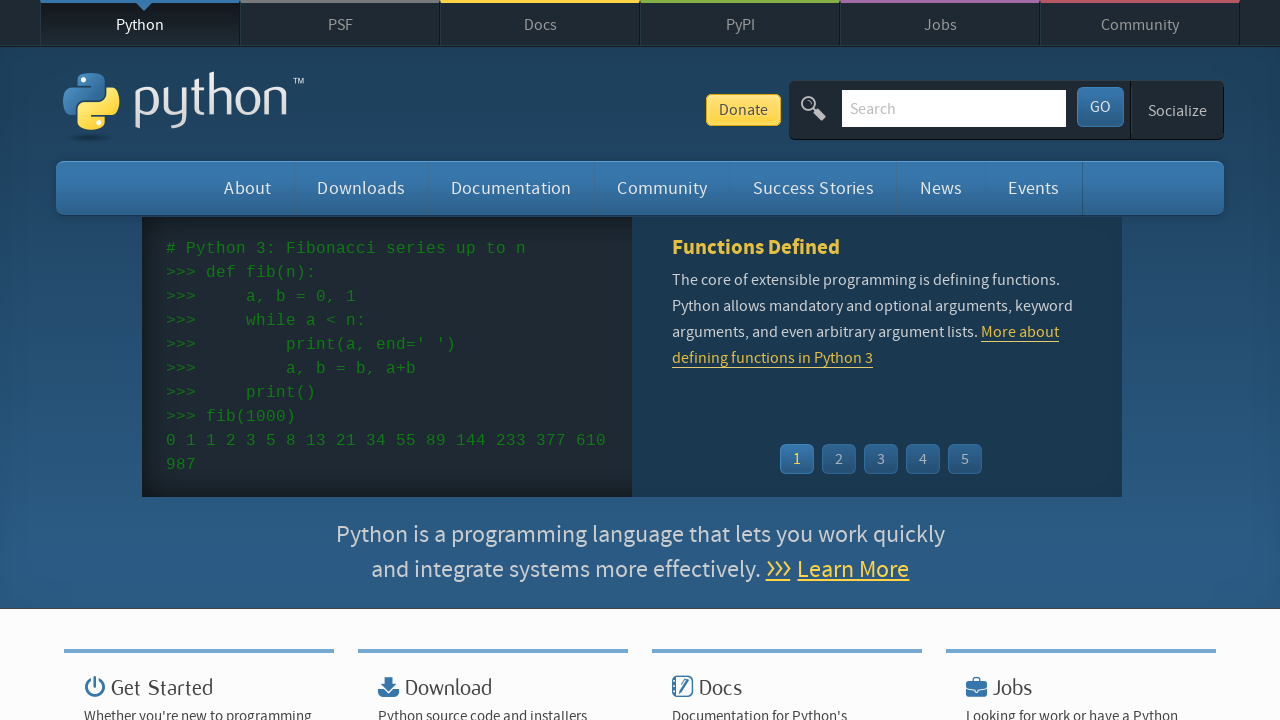

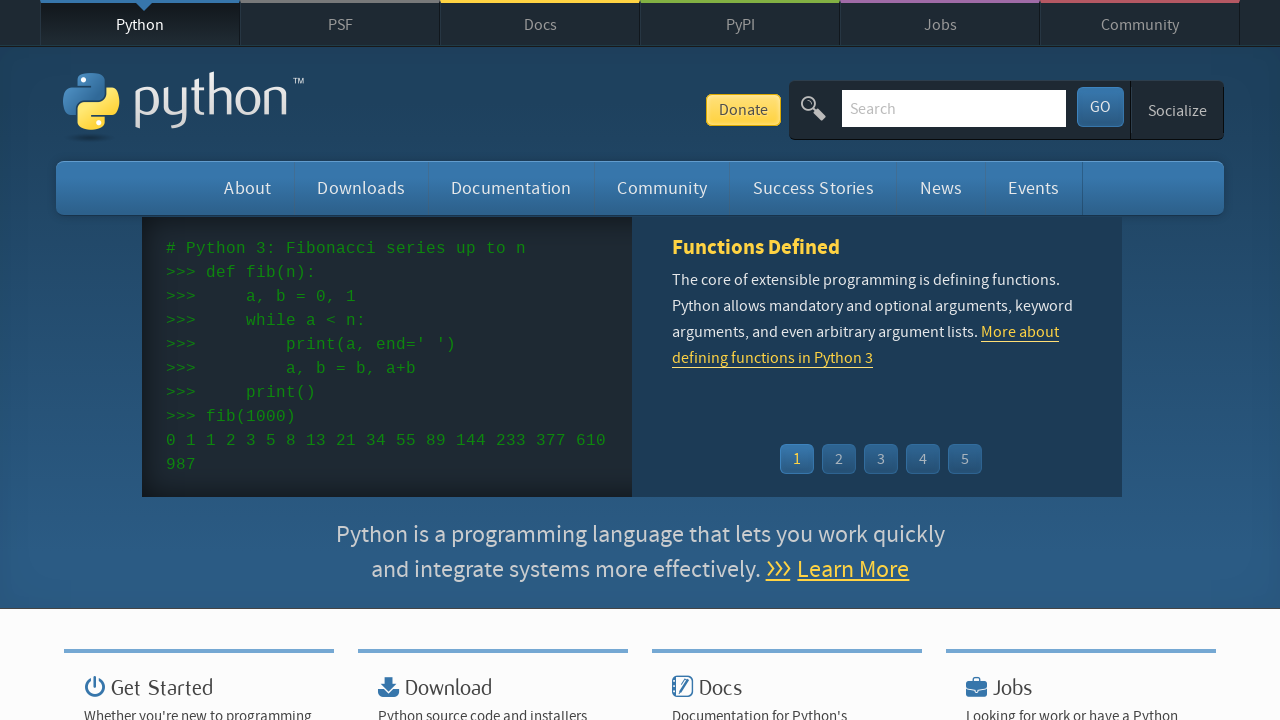